Tests checkbox functionality by clicking on checkboxes if they are not already selected, then verifies both checkboxes are in a checked state.

Starting URL: https://the-internet.herokuapp.com/checkboxes

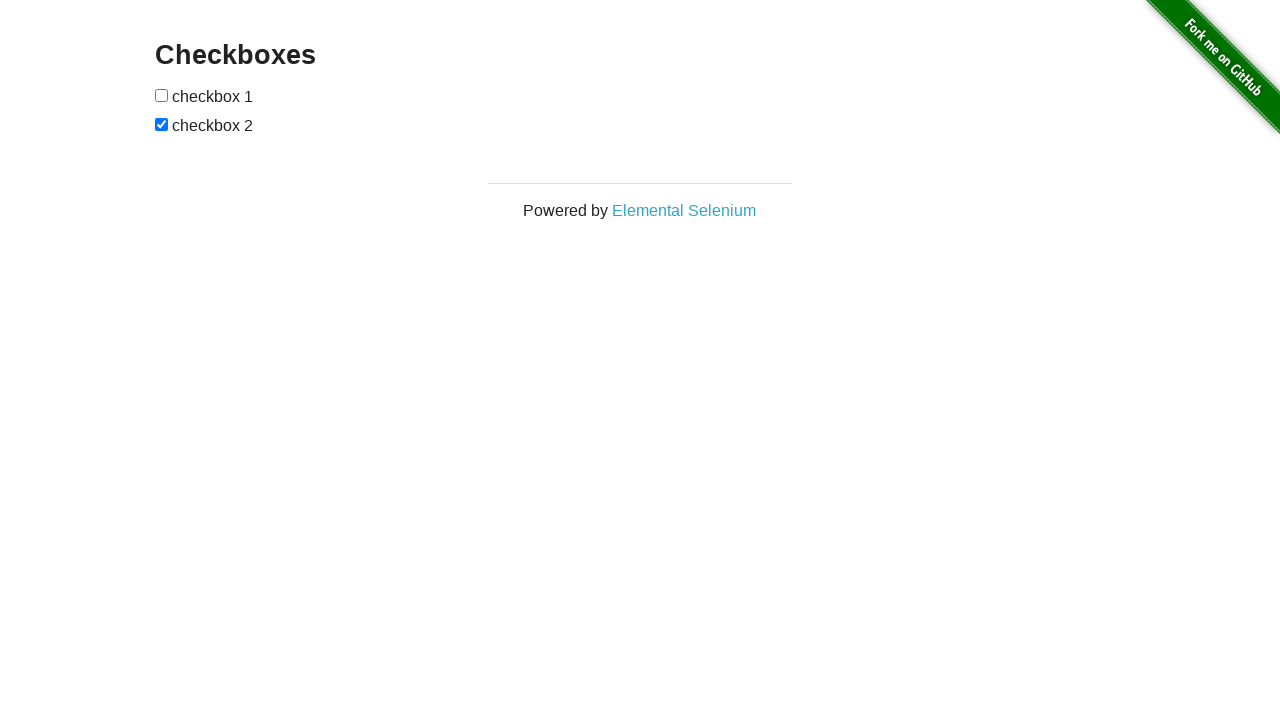

Located first checkbox element
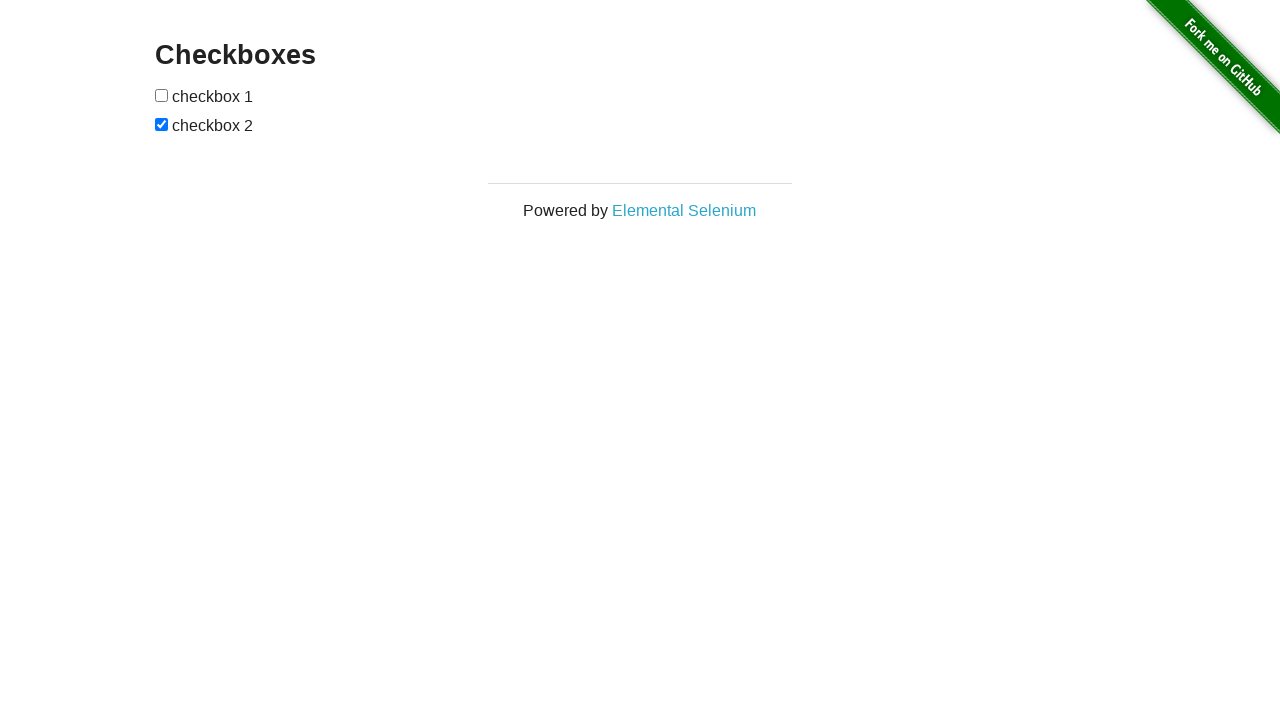

Checked if first checkbox is selected
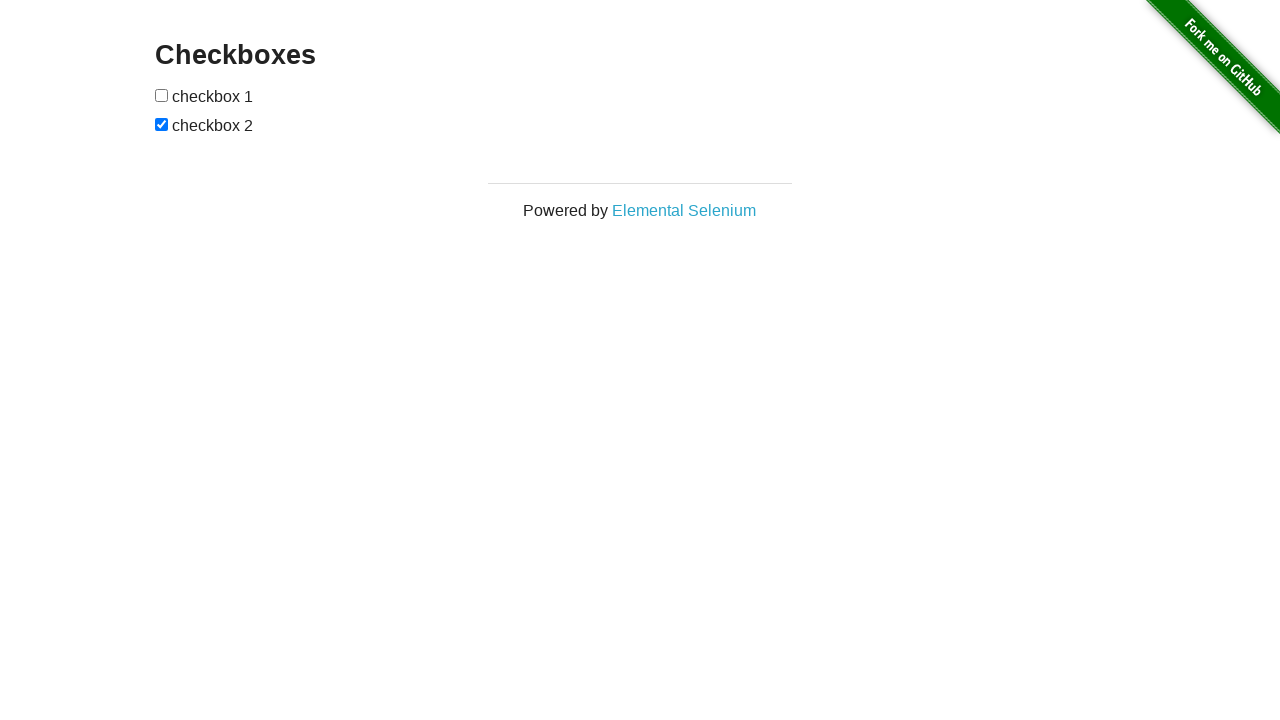

Clicked first checkbox to select it at (162, 95) on (//input[@type='checkbox'])[1]
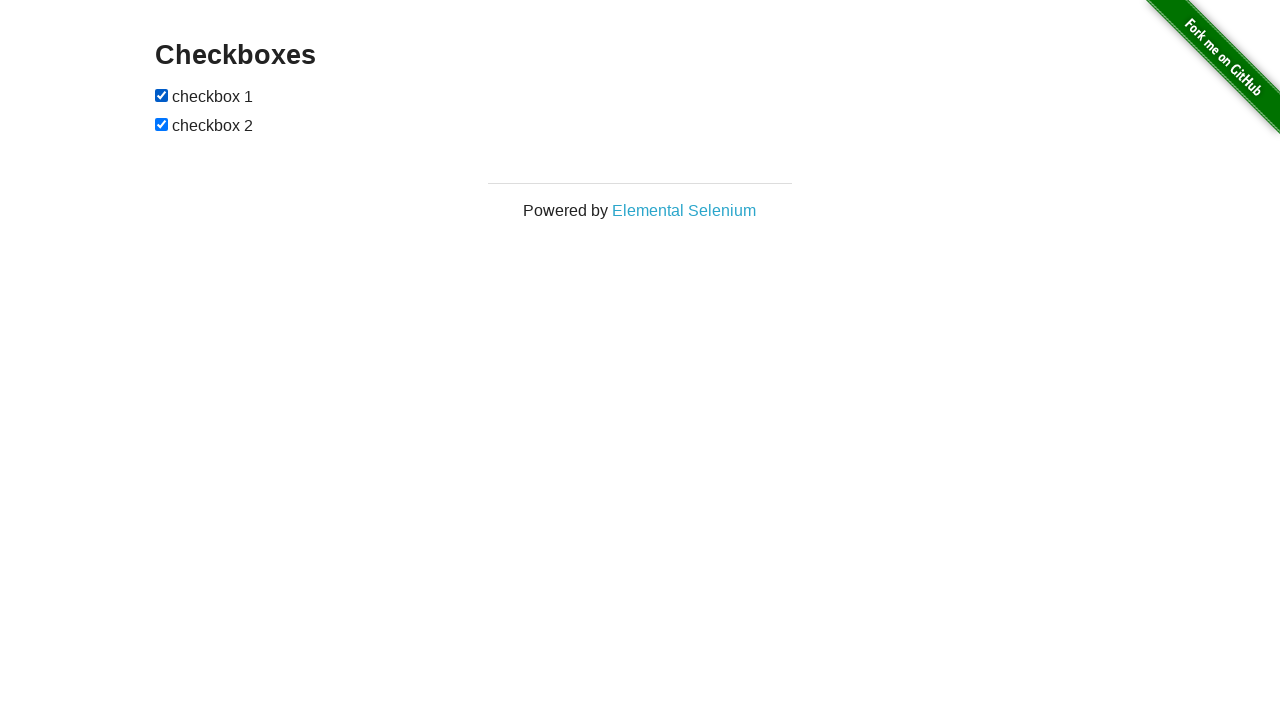

Located second checkbox element
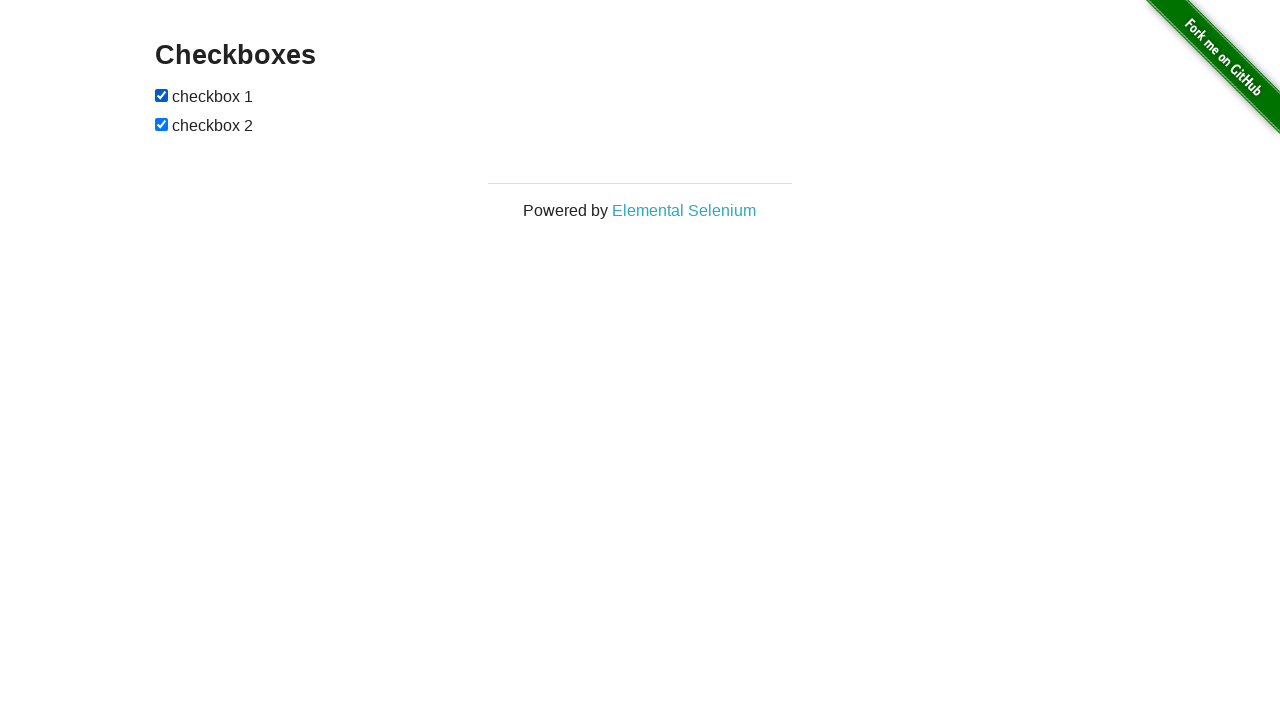

Second checkbox is already checked
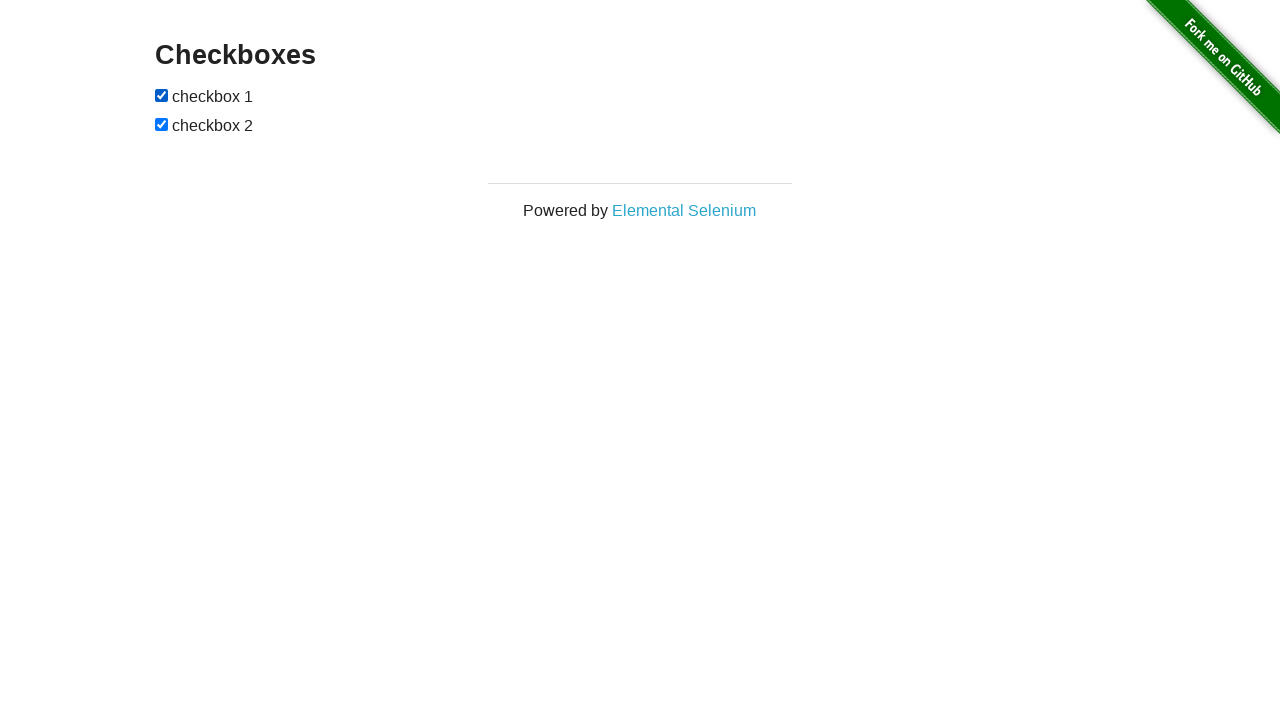

Verified first checkbox is in checked state
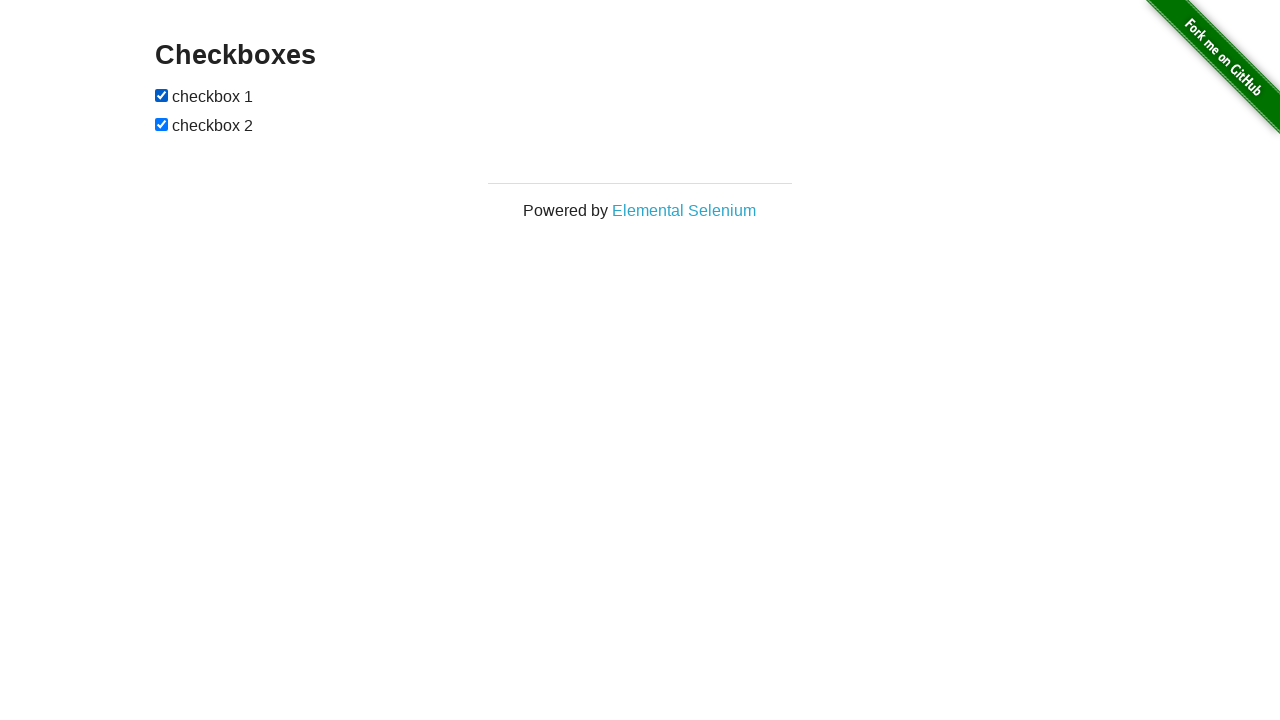

Verified second checkbox is in checked state
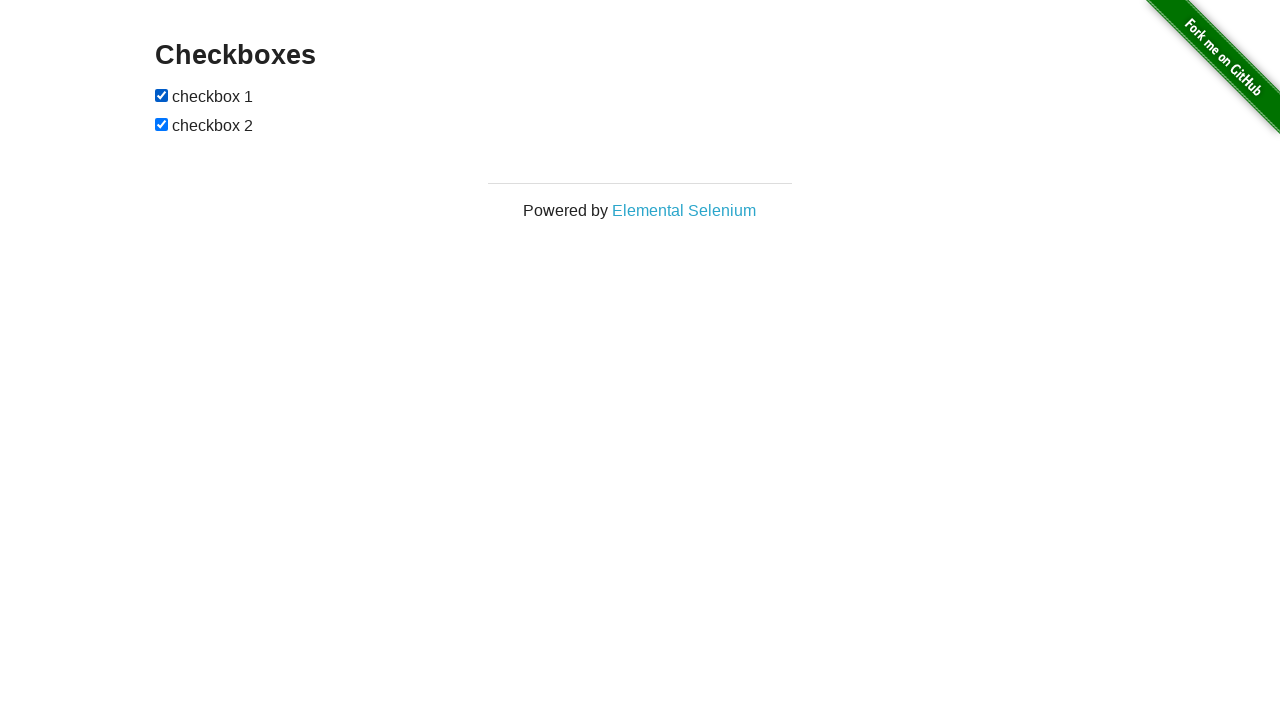

Located all checkbox elements
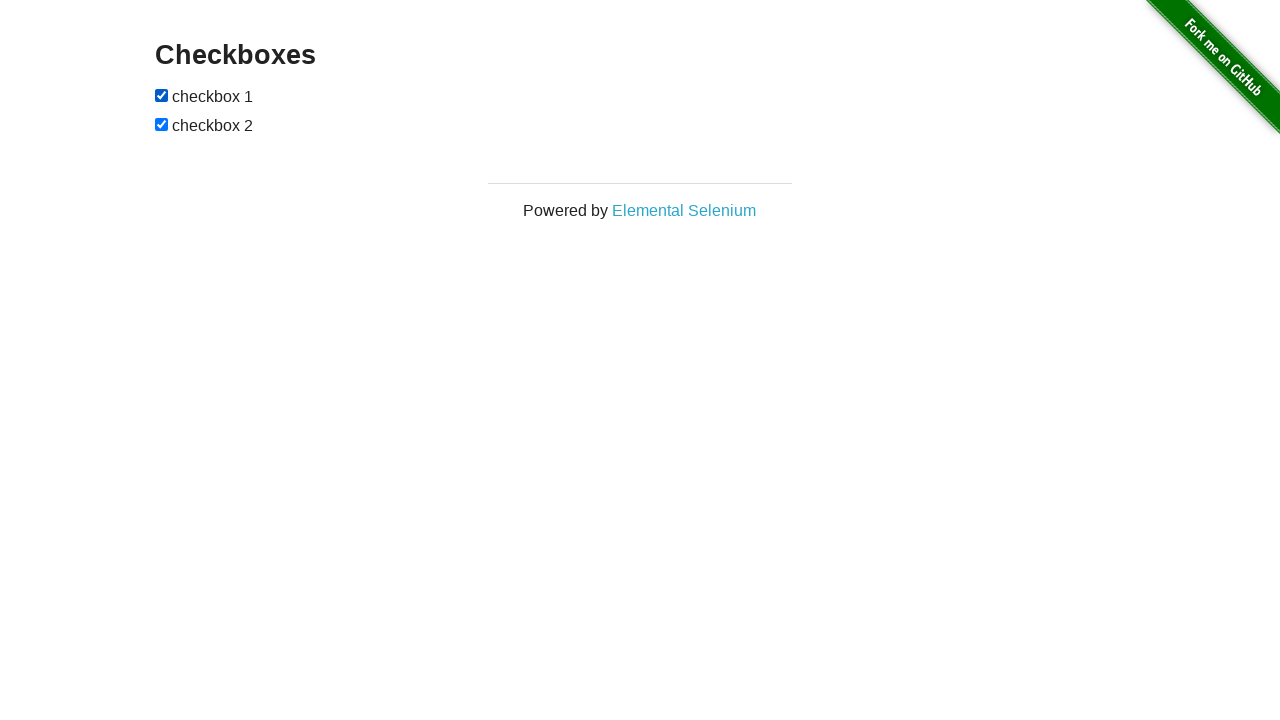

Found 2 total checkboxes on the page
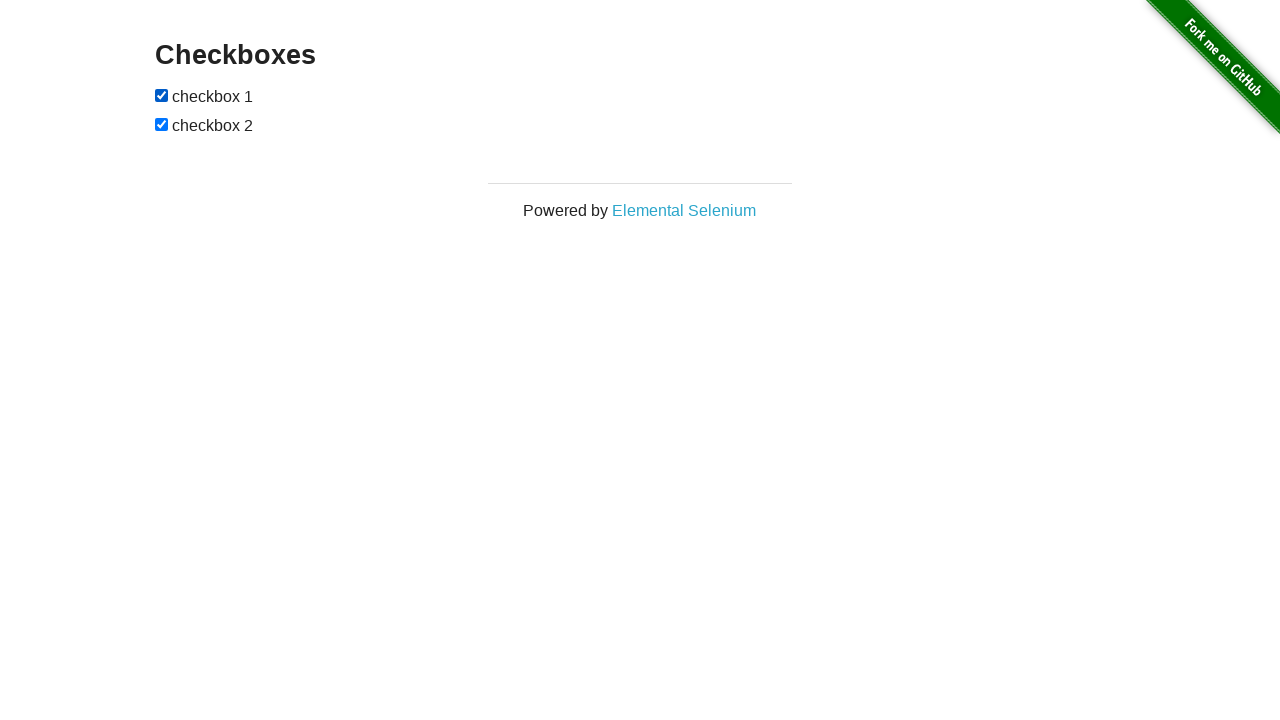

Verified checkbox 1 is in checked state
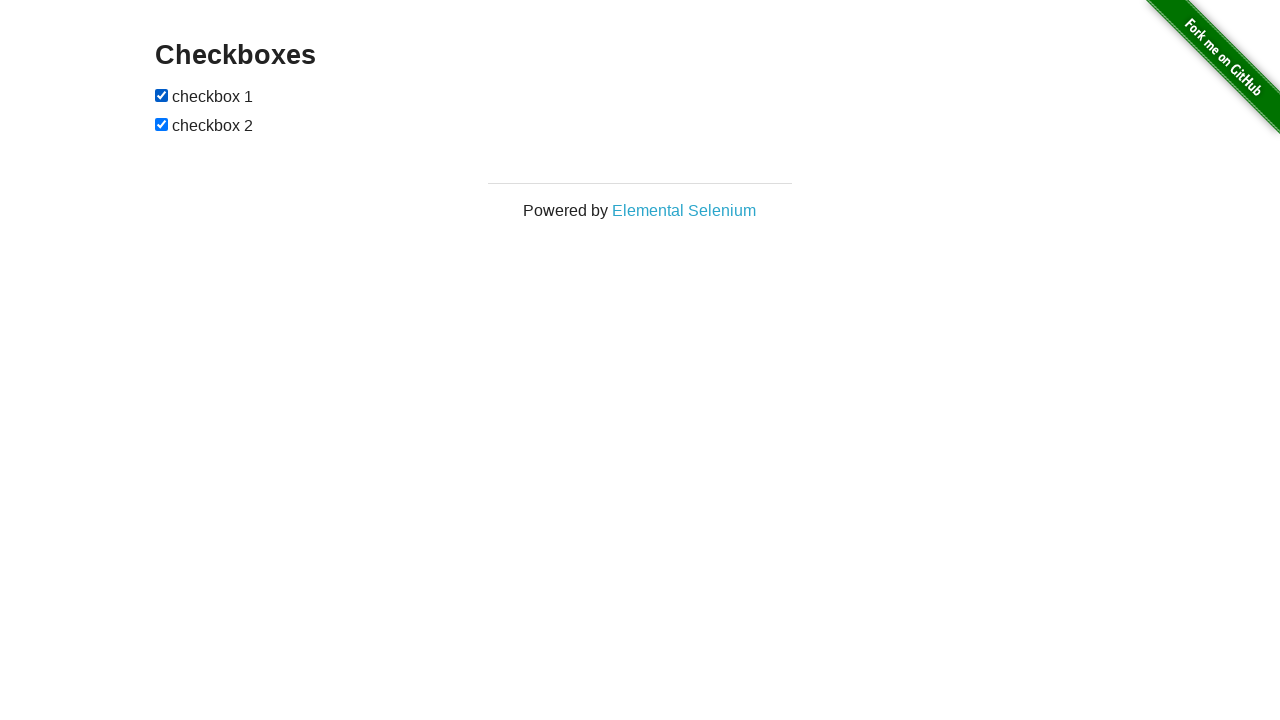

Verified checkbox 2 is in checked state
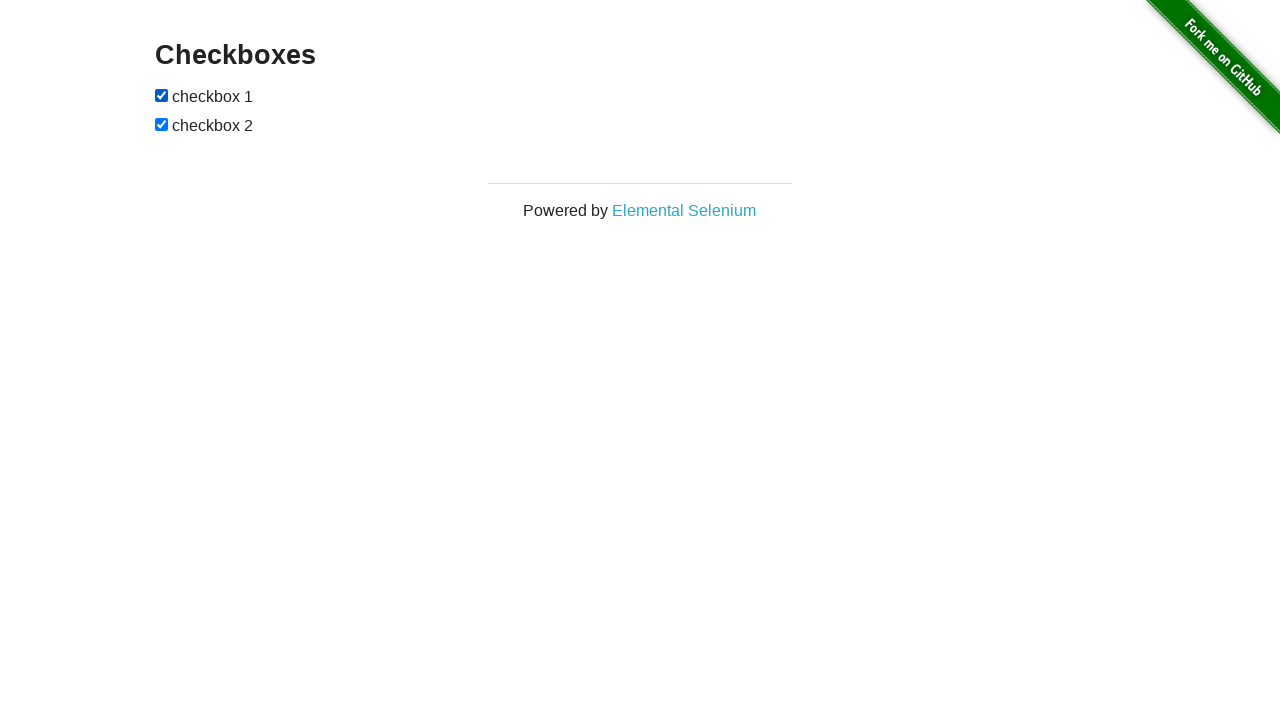

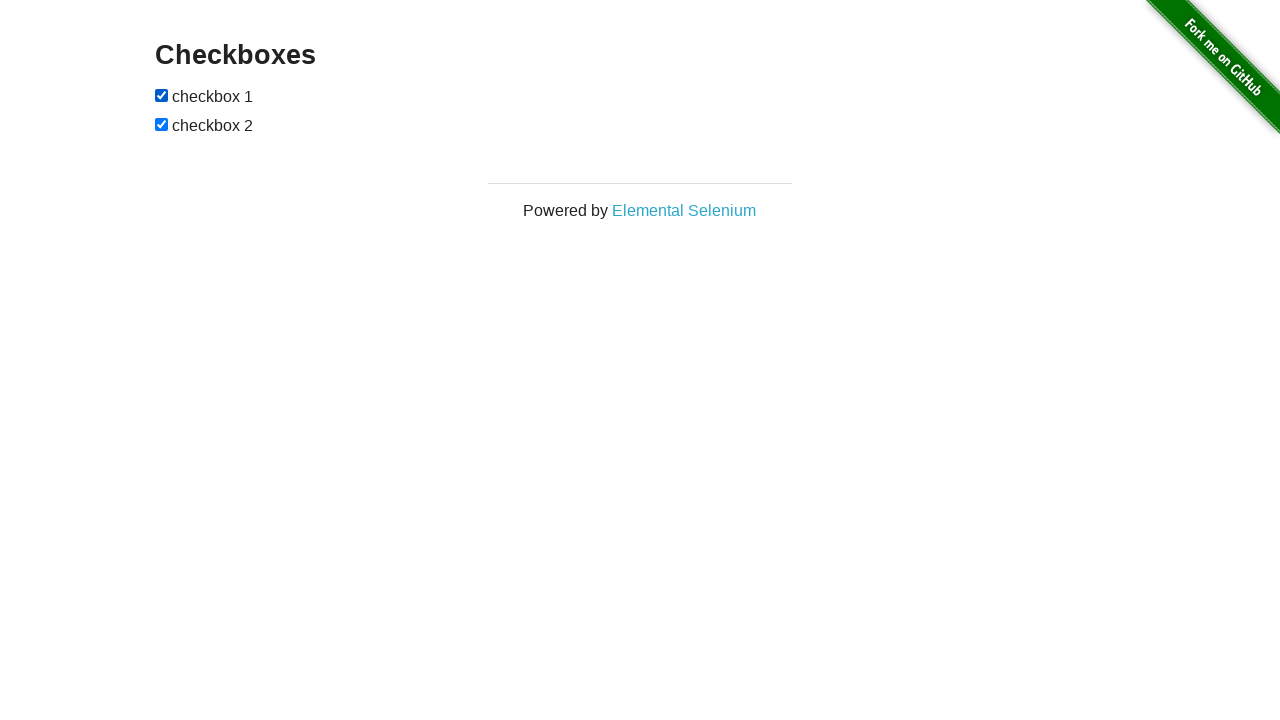